Demonstrates date picker interaction by clicking on the date input field, selecting today's date, then navigating to a different page, scrolling down, and triggering an alert dialog.

Starting URL: https://demoqa.com/date-picker

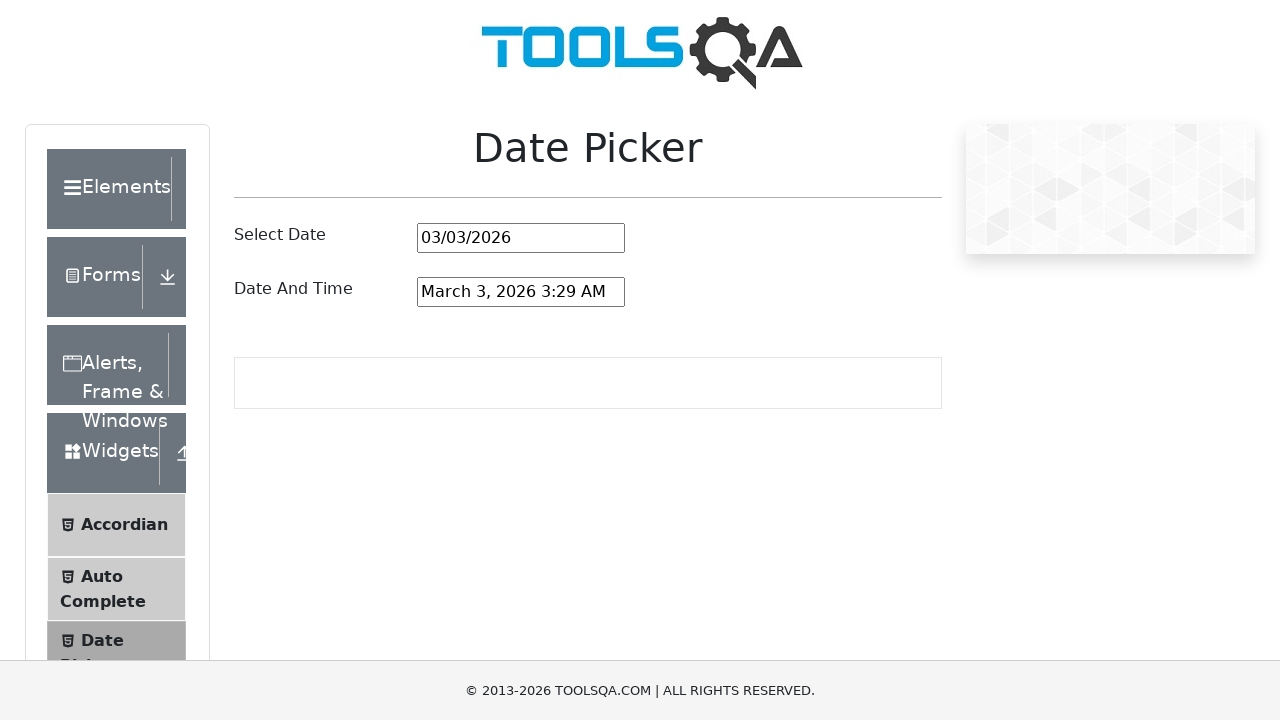

Clicked on the date picker input field at (521, 238) on #datePickerMonthYearInput
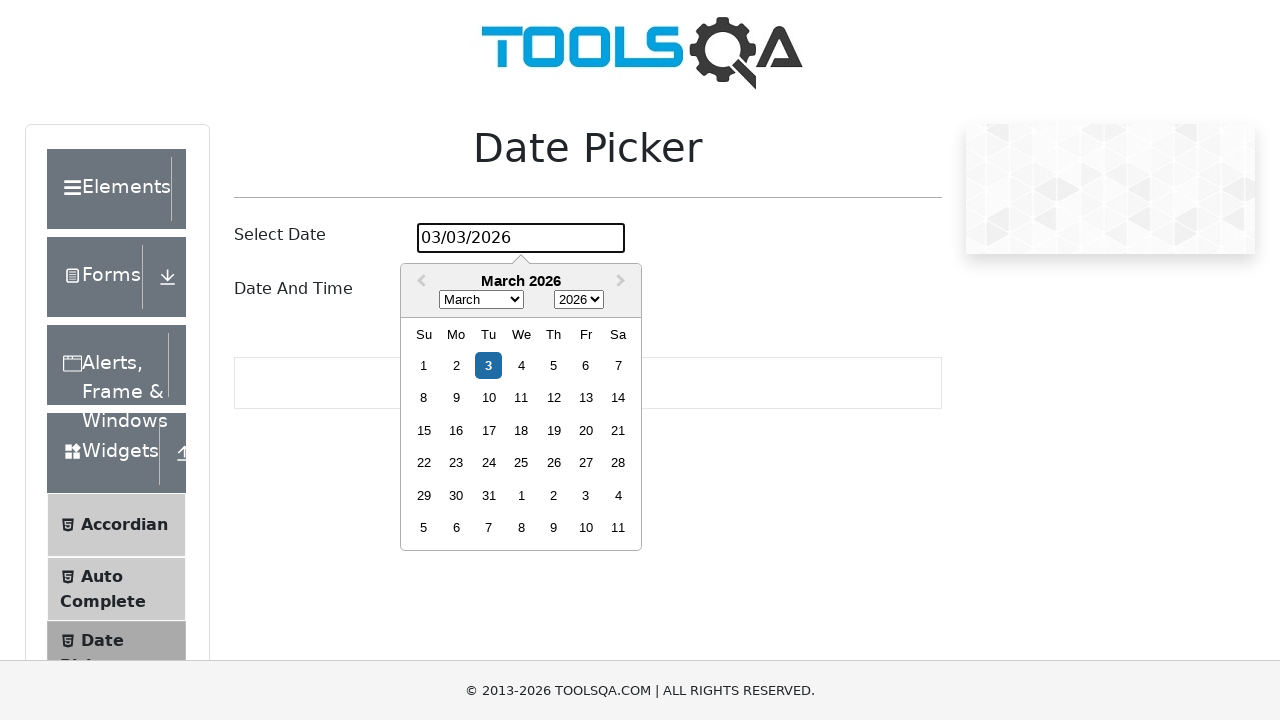

Selected today's date from the date picker at (489, 365) on xpath=//div[@class='react-datepicker__week']/div[contains(@class,'--today')]
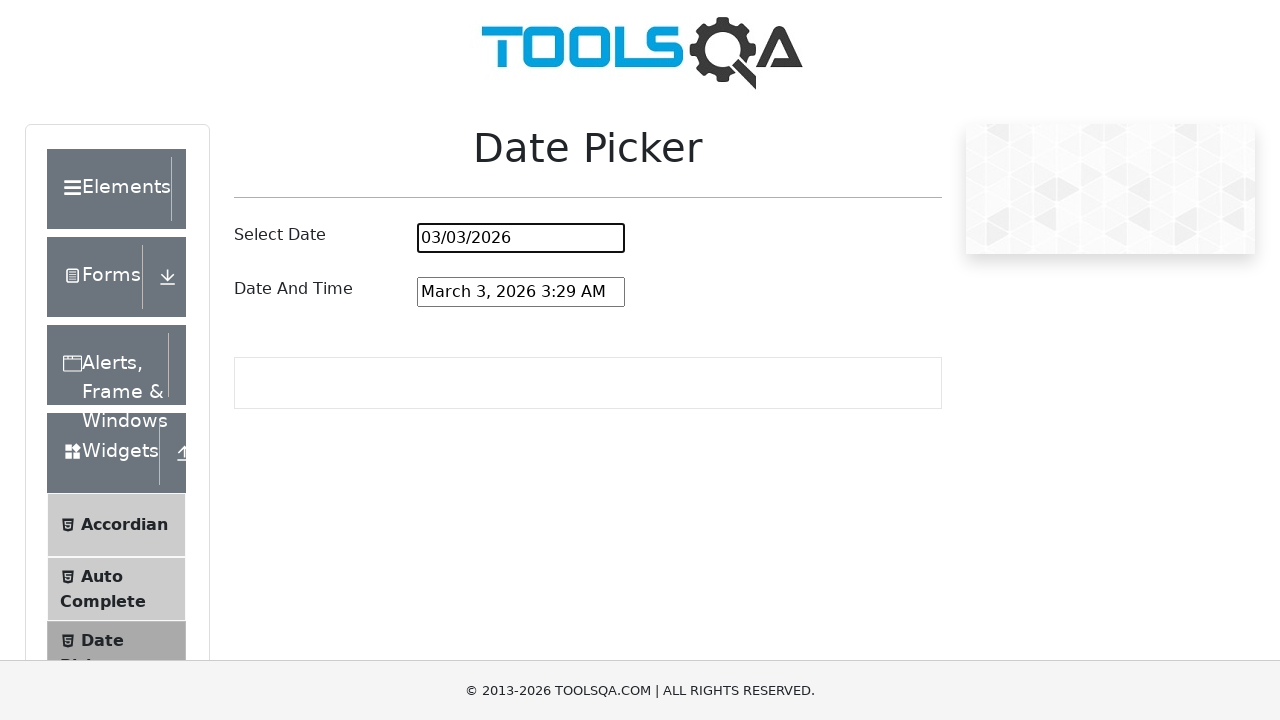

Navigated to https://demo.guru99.com/
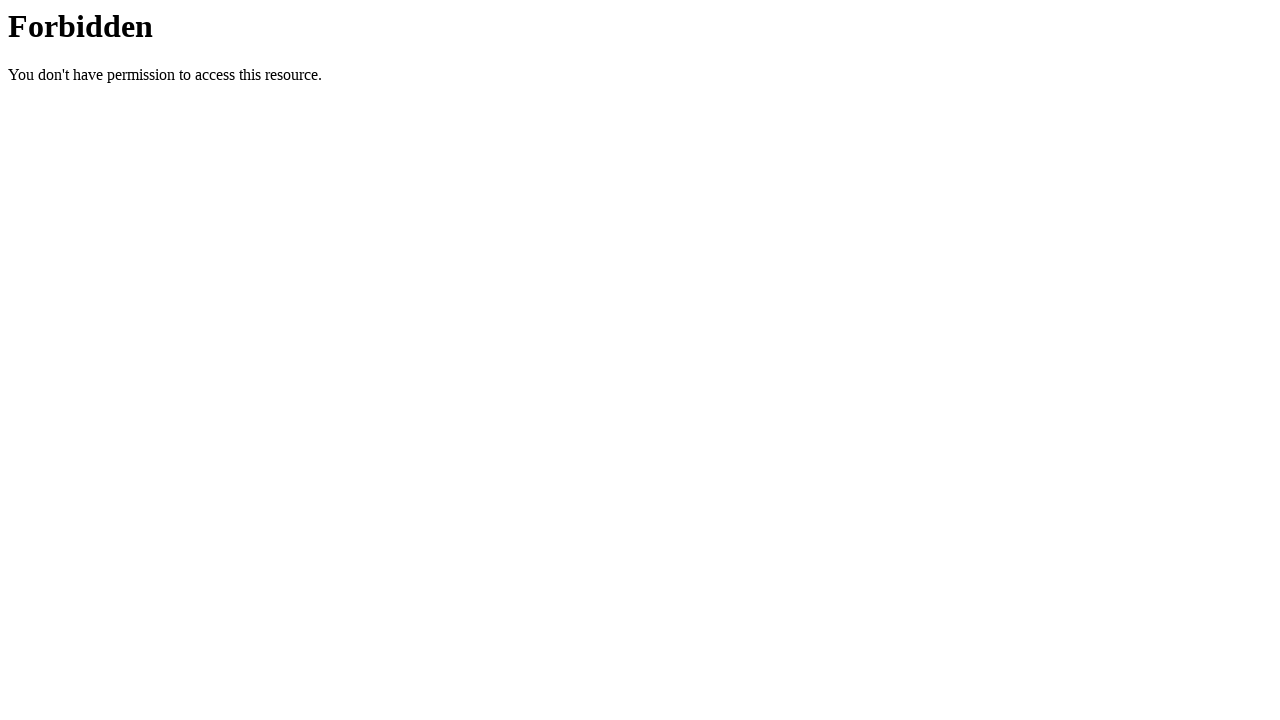

Page loaded (domcontentloaded)
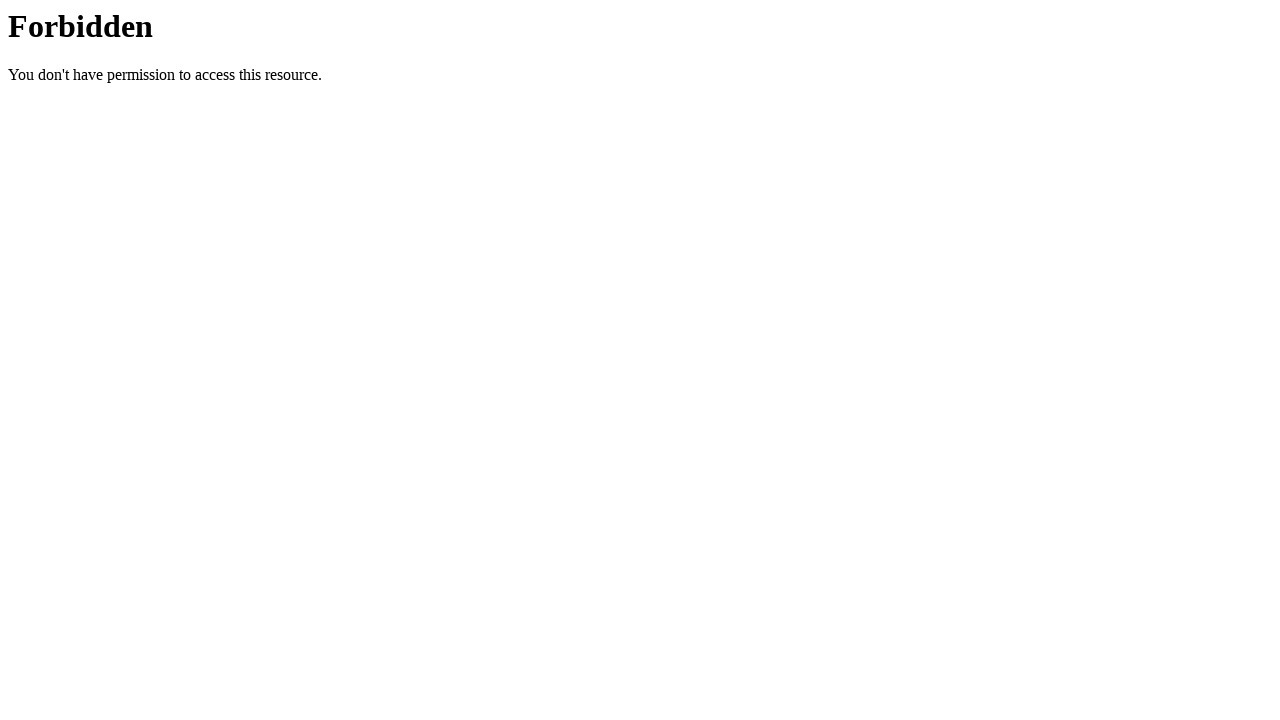

Scrolled down by 600 pixels
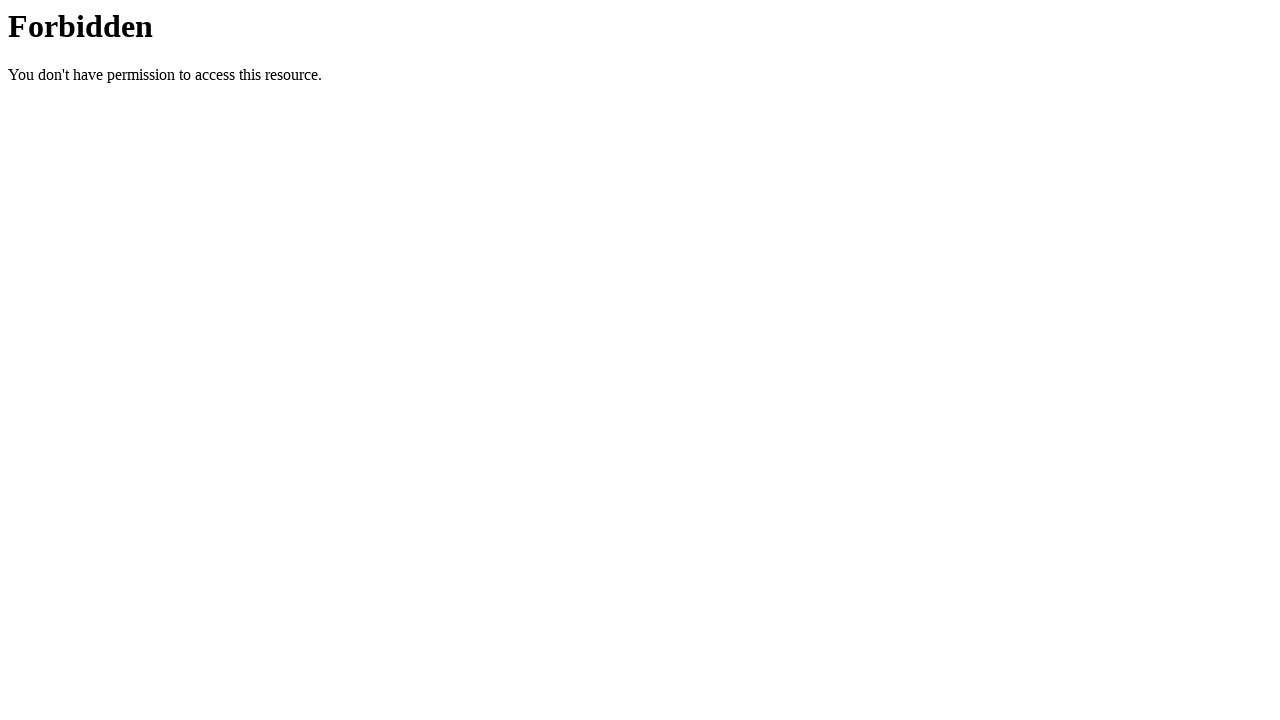

Triggered alert dialog with message 'Welcome to ToolsQA'
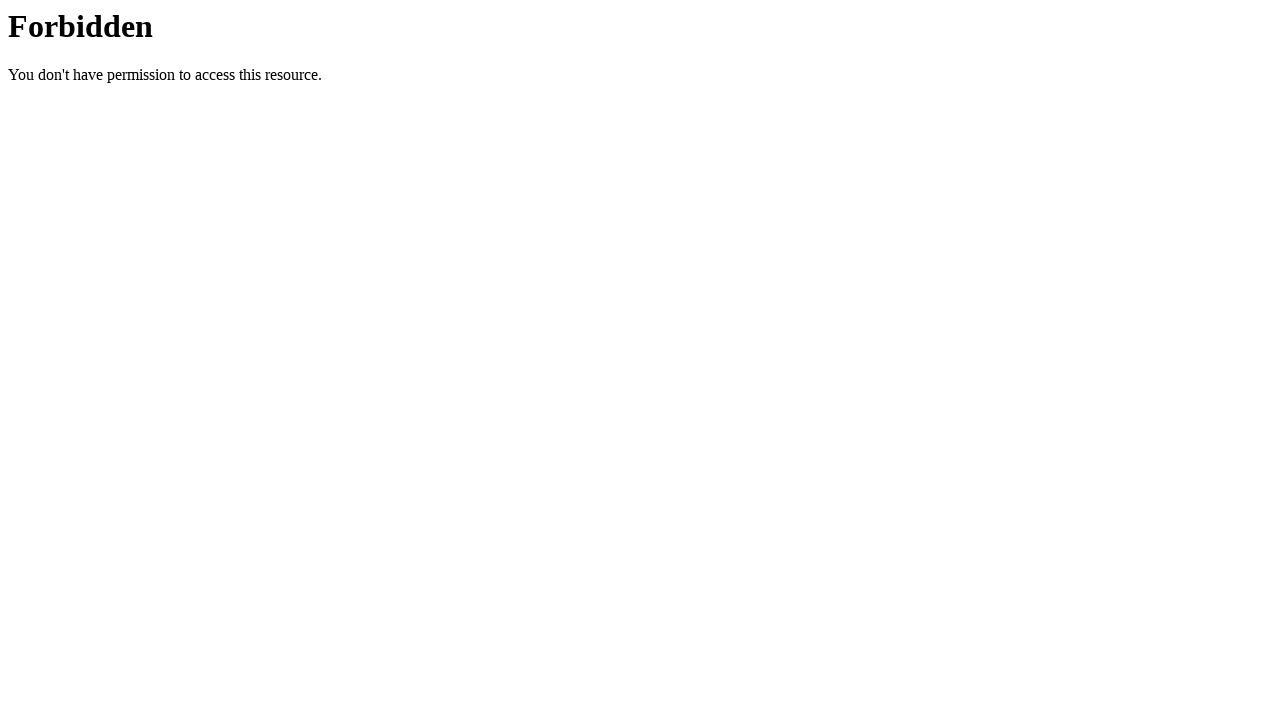

Accepted the alert dialog
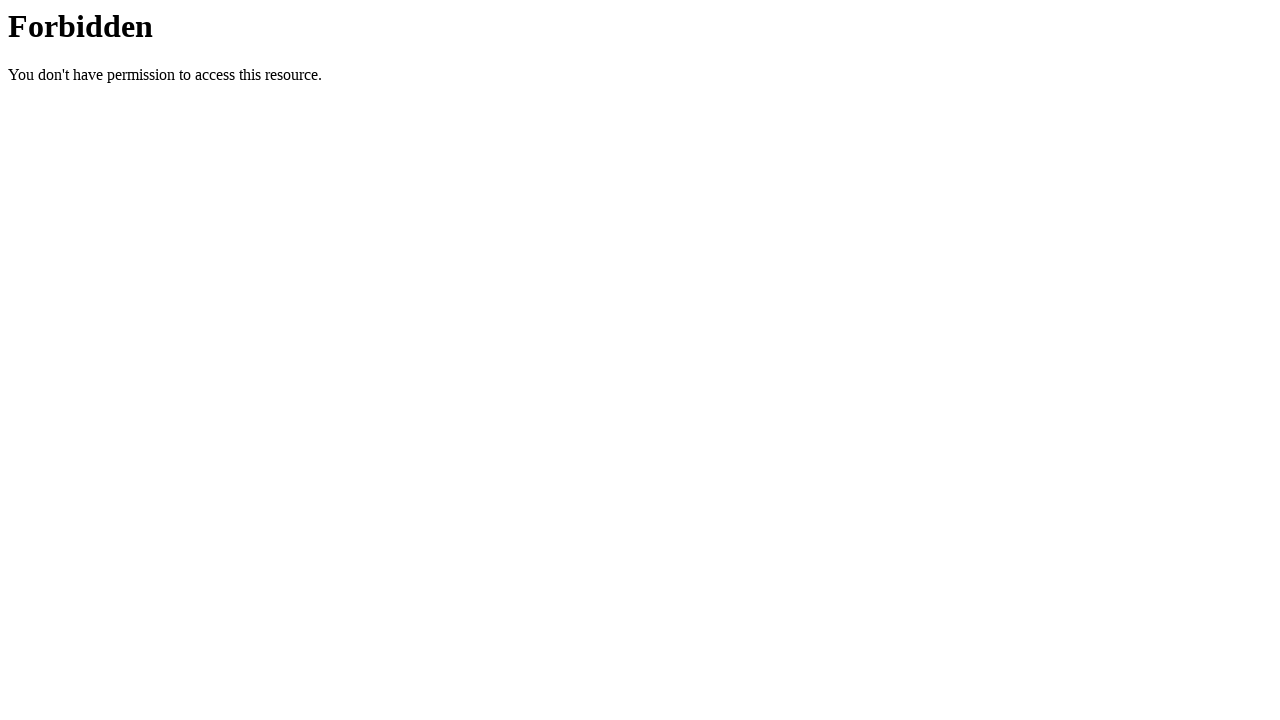

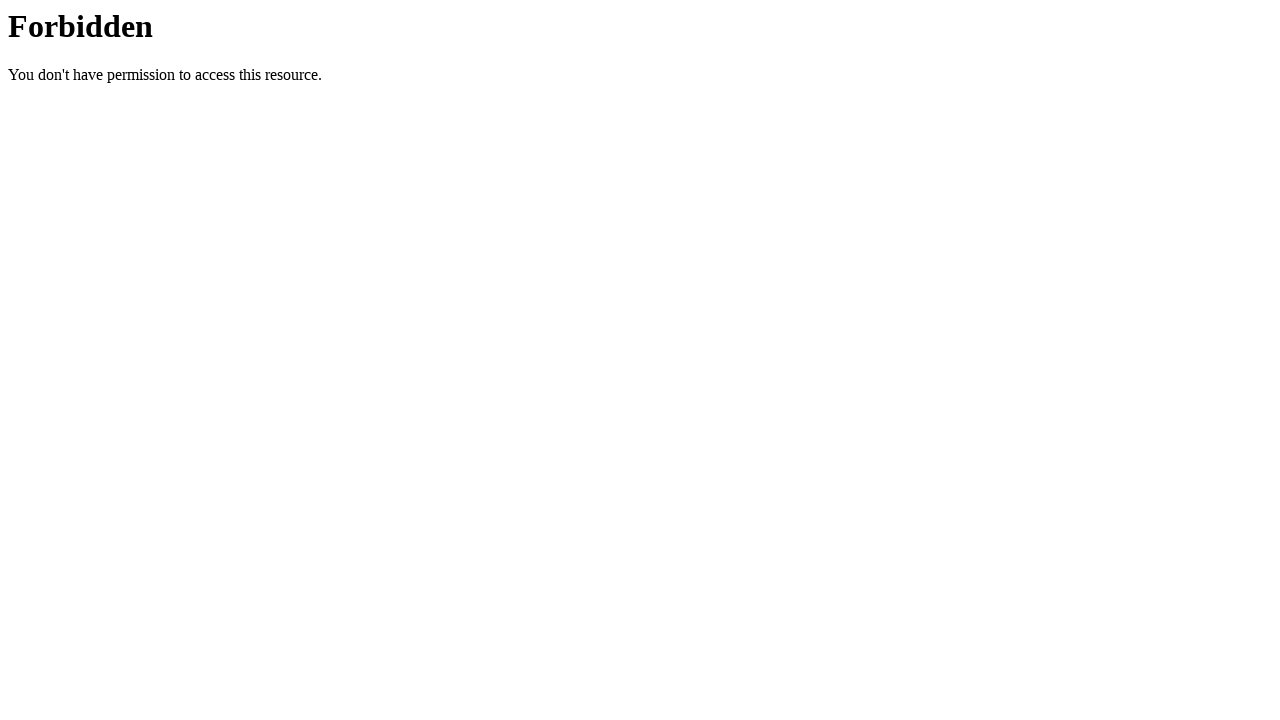